Tests editing a todo item by double-clicking, entering new text, and pressing Enter

Starting URL: https://demo.playwright.dev/todomvc

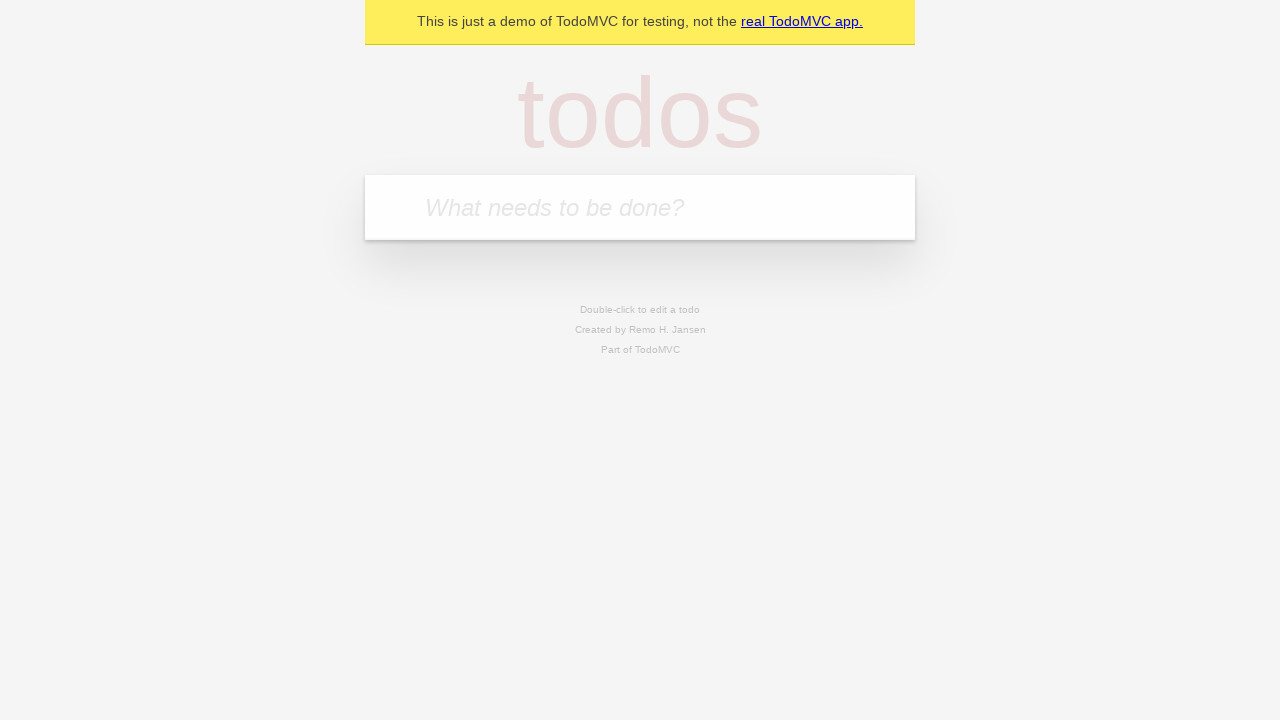

Filled todo input with 'buy some cheese' on internal:attr=[placeholder="What needs to be done?"i]
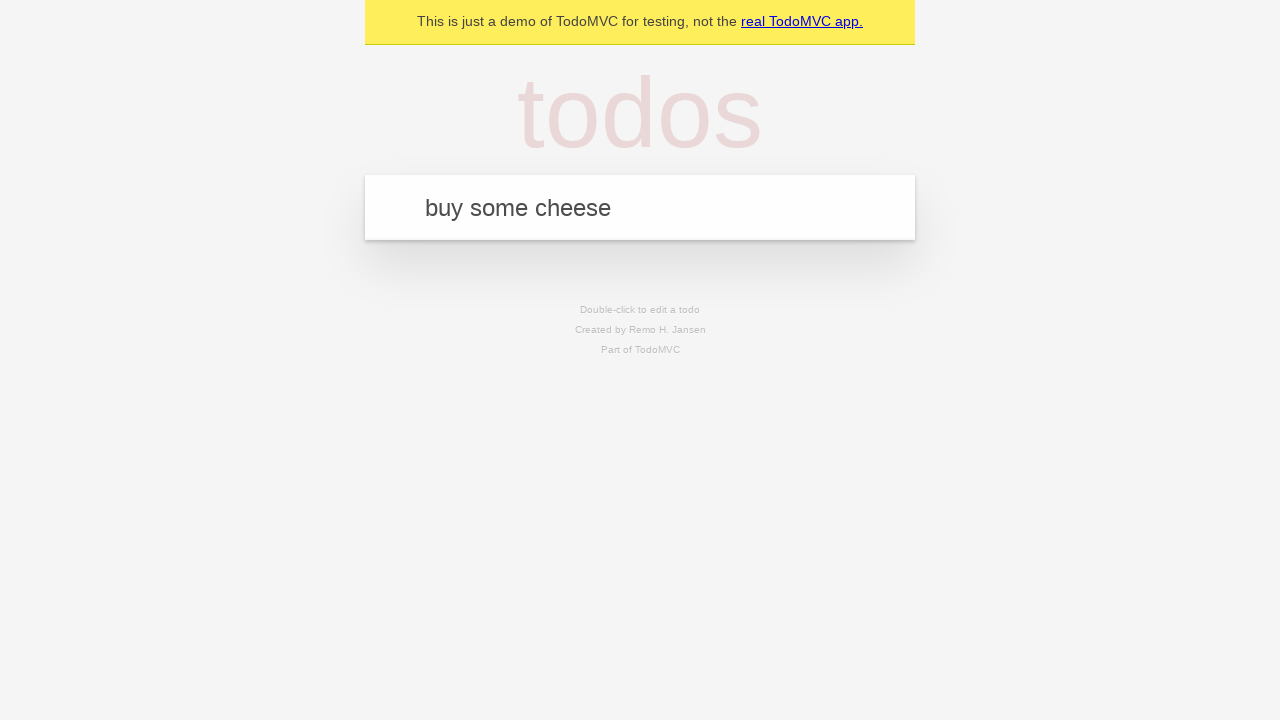

Pressed Enter to create first todo on internal:attr=[placeholder="What needs to be done?"i]
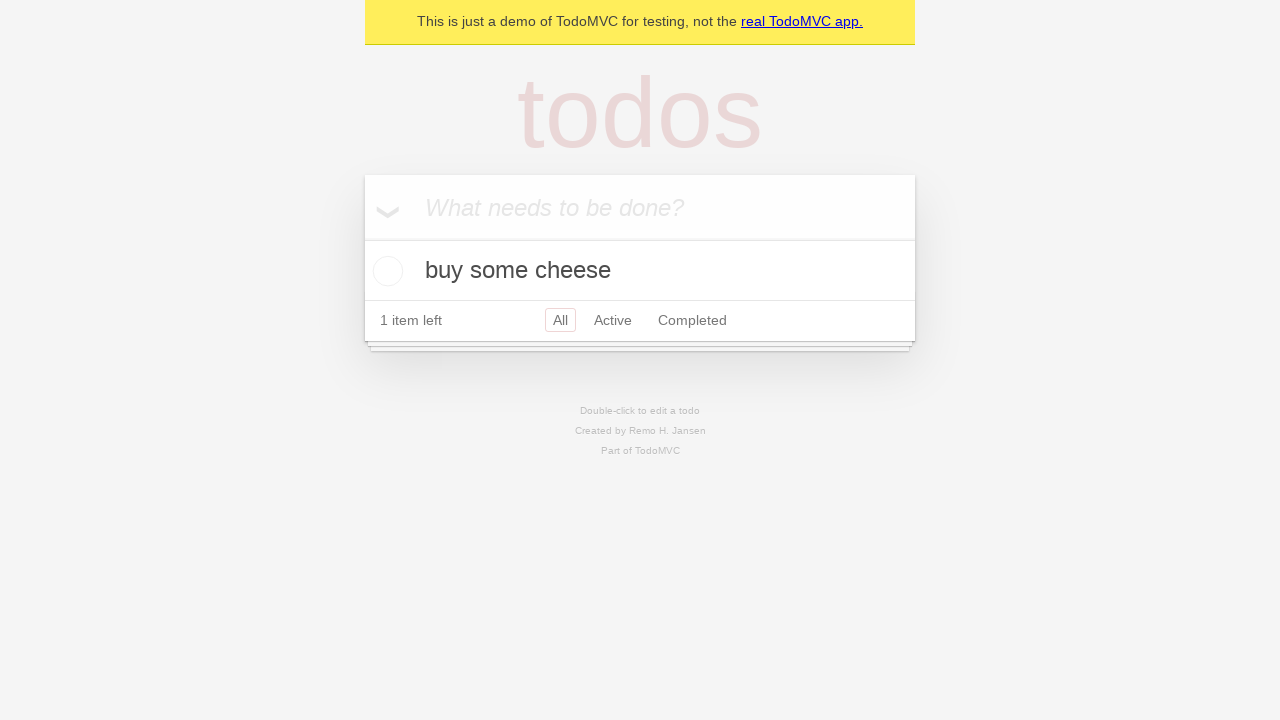

Filled todo input with 'feed the cat' on internal:attr=[placeholder="What needs to be done?"i]
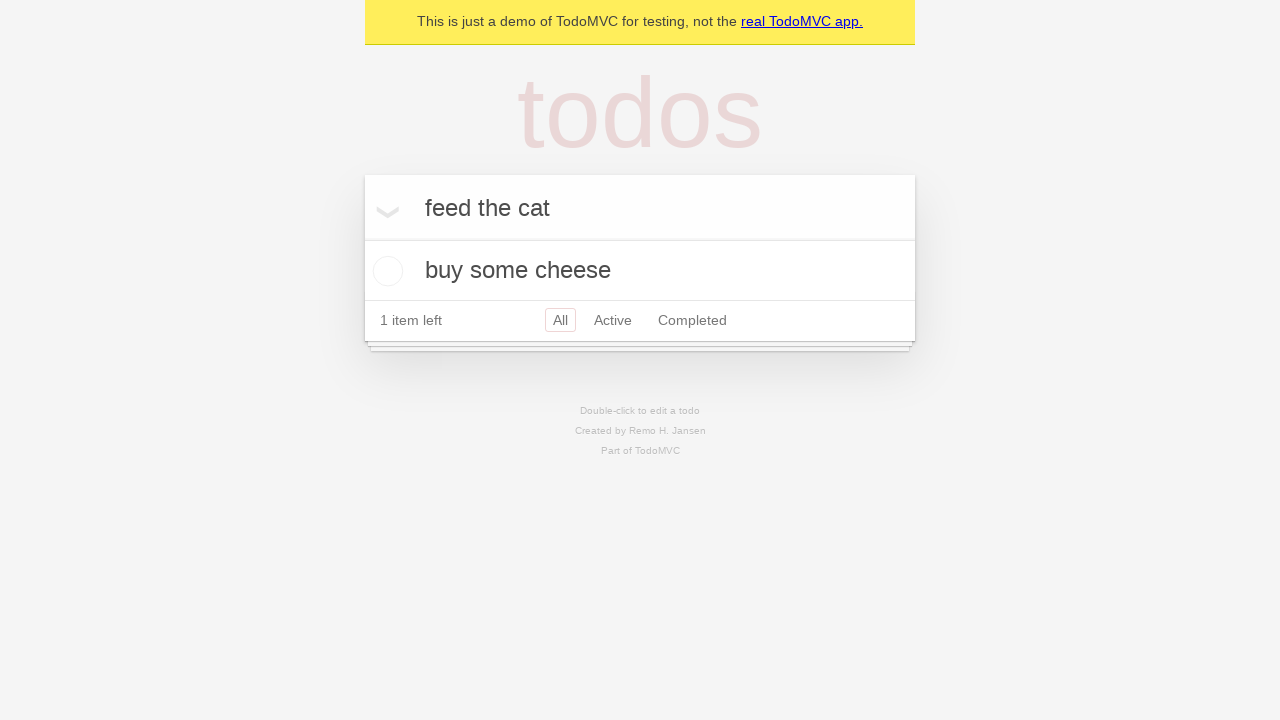

Pressed Enter to create second todo on internal:attr=[placeholder="What needs to be done?"i]
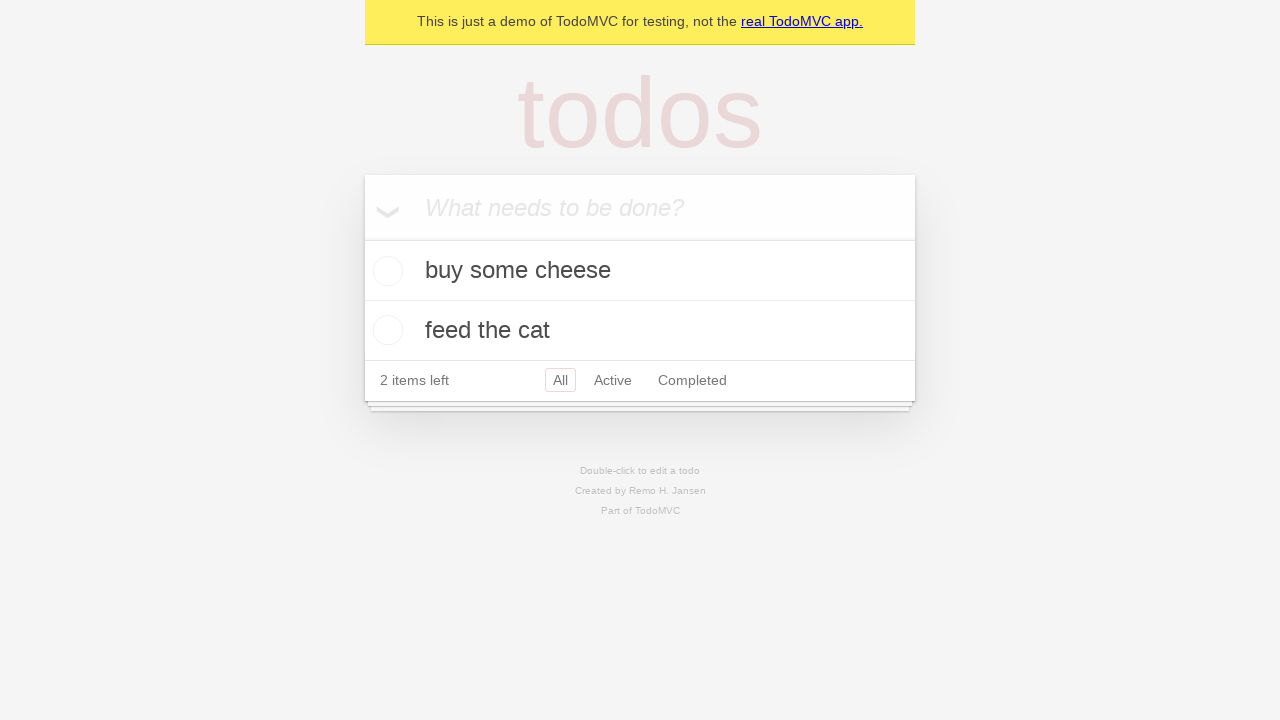

Filled todo input with 'book a doctors appointment' on internal:attr=[placeholder="What needs to be done?"i]
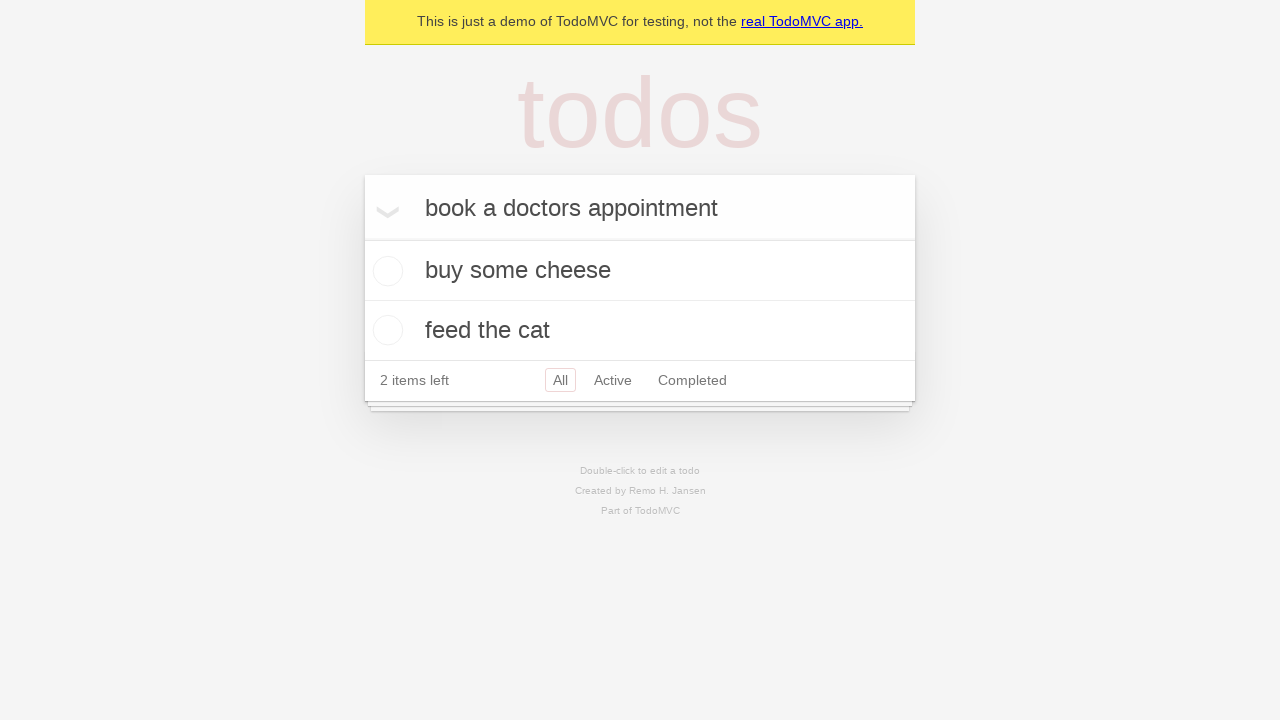

Pressed Enter to create third todo on internal:attr=[placeholder="What needs to be done?"i]
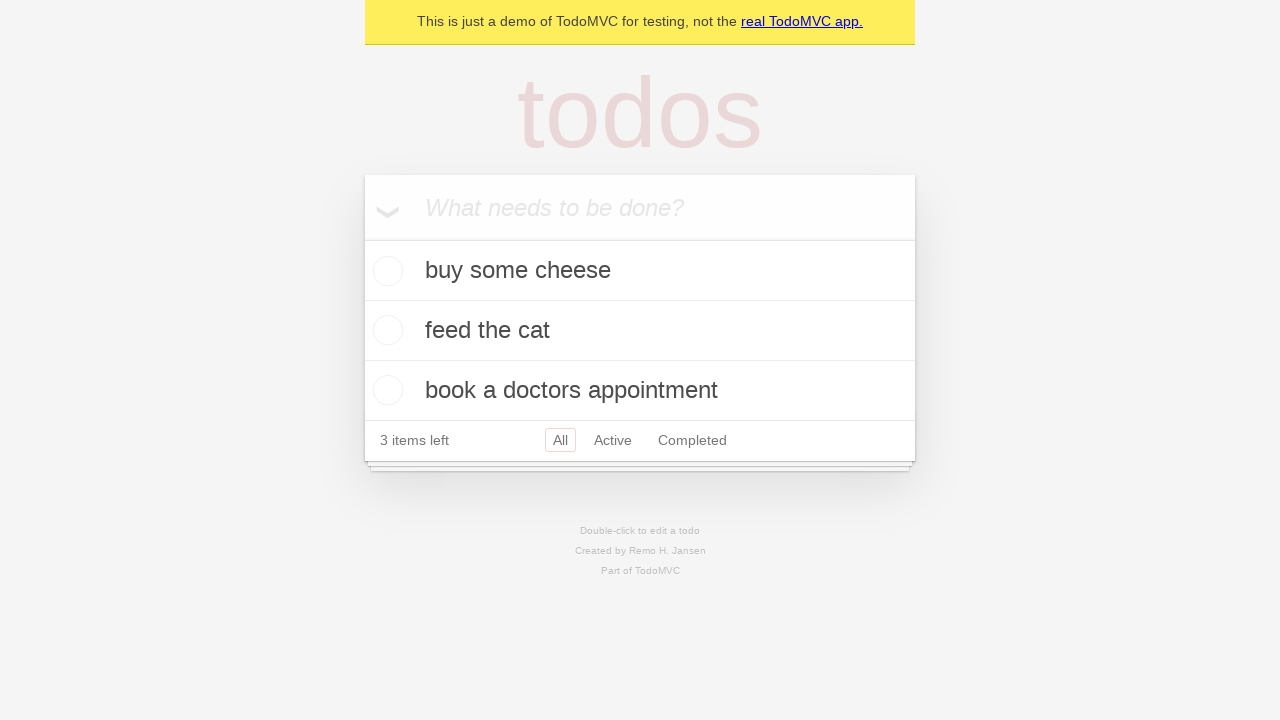

Double-clicked second todo item to enter edit mode at (640, 331) on internal:testid=[data-testid="todo-item"s] >> nth=1
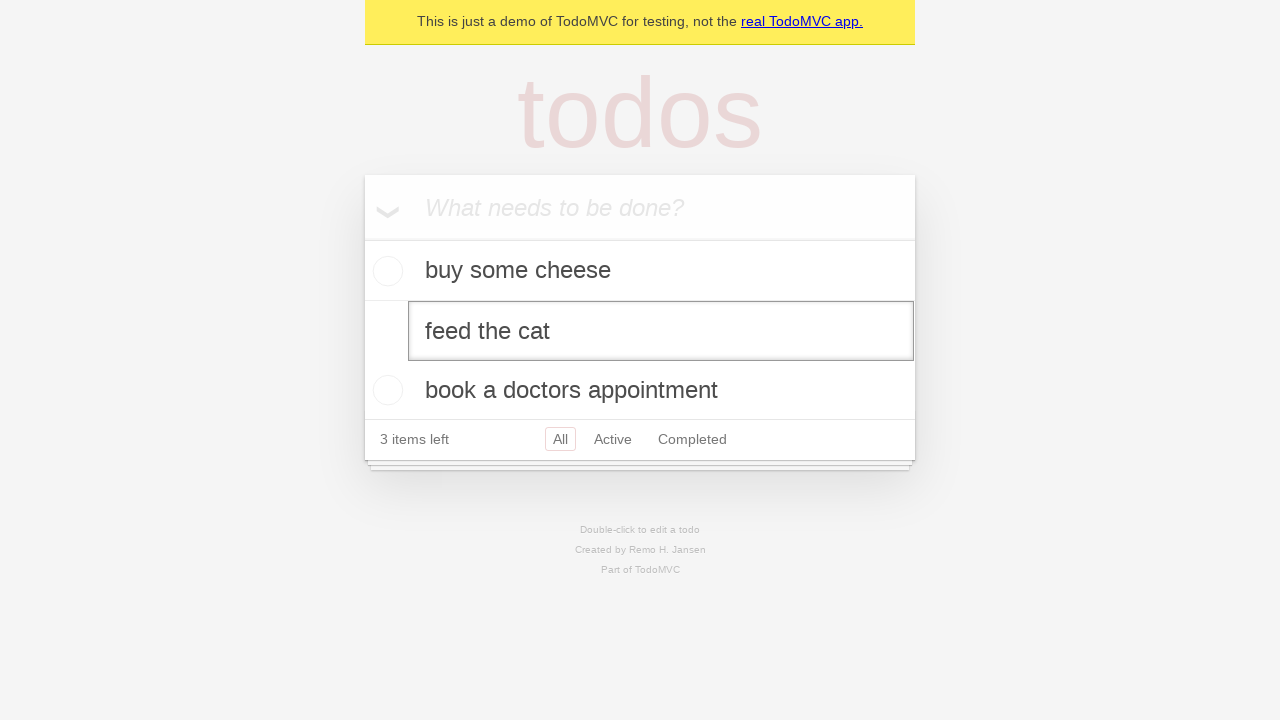

Entered new text 'buy some sausages' in edit field on internal:testid=[data-testid="todo-item"s] >> nth=1 >> internal:role=textbox[nam
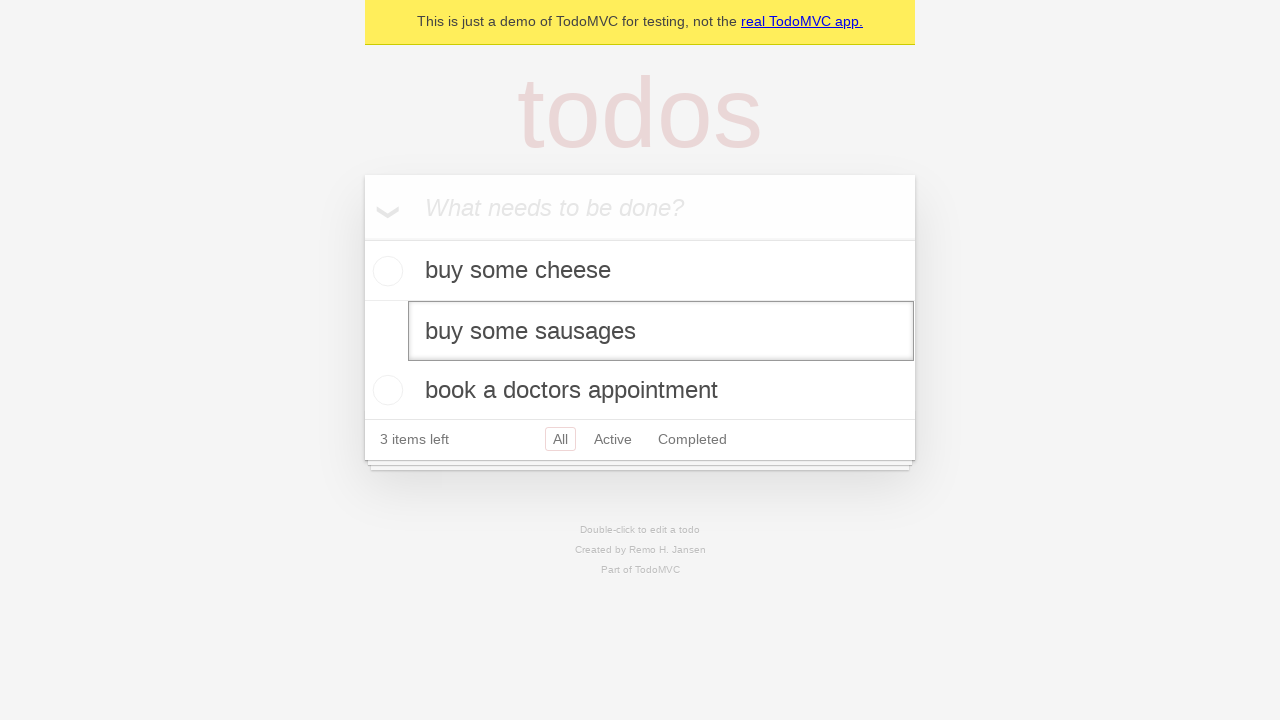

Pressed Enter to save edited todo item on internal:testid=[data-testid="todo-item"s] >> nth=1 >> internal:role=textbox[nam
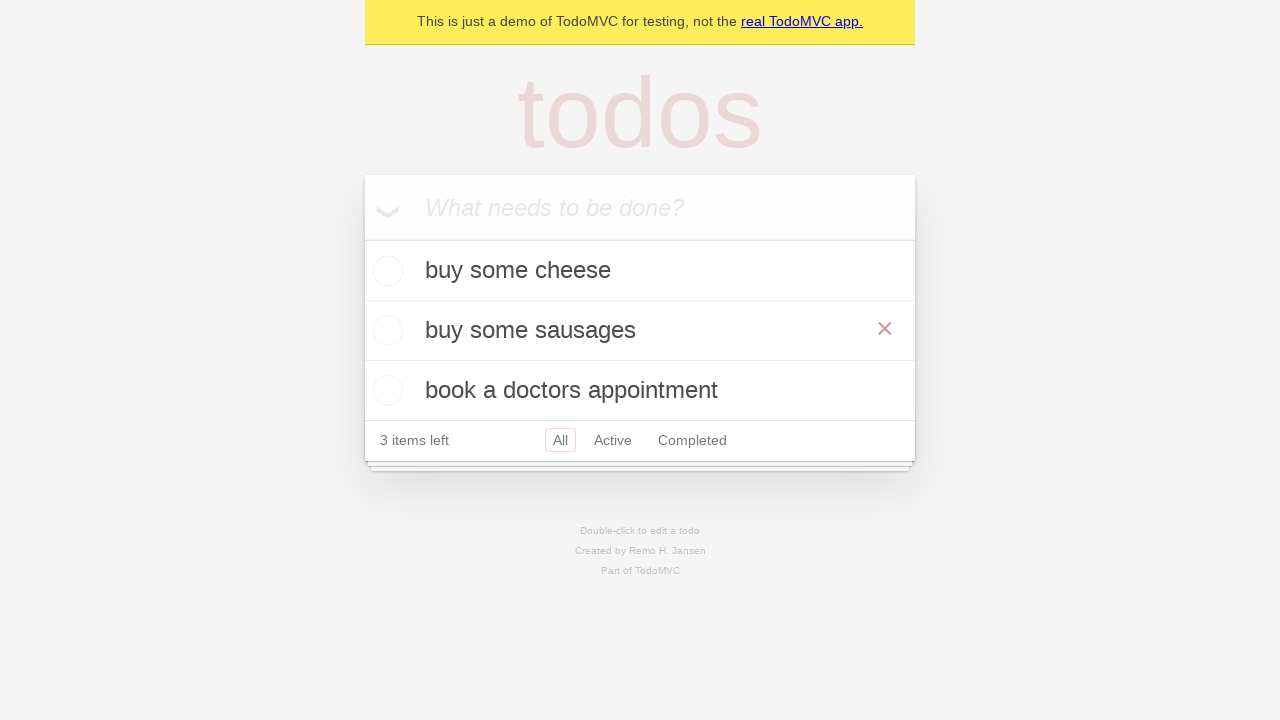

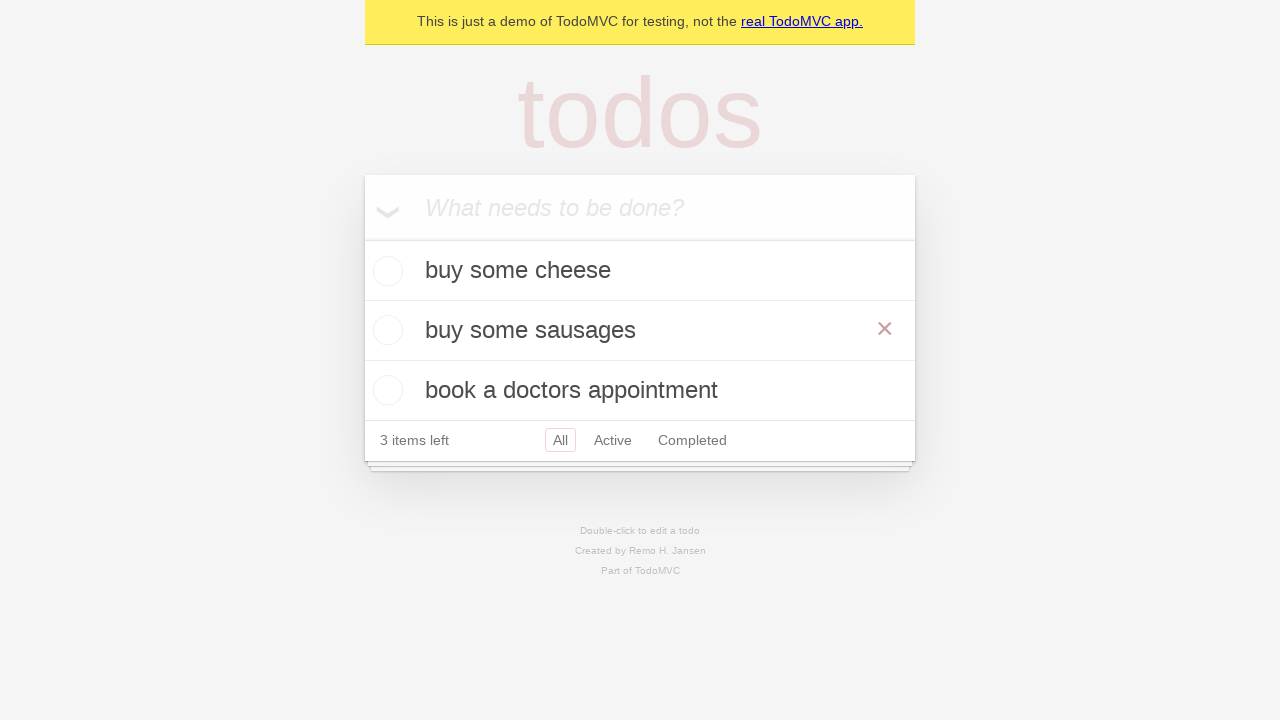